Tests typing text into a textbox and verifying the entered value

Starting URL: http://saucelabs.com/test/guinea-pig

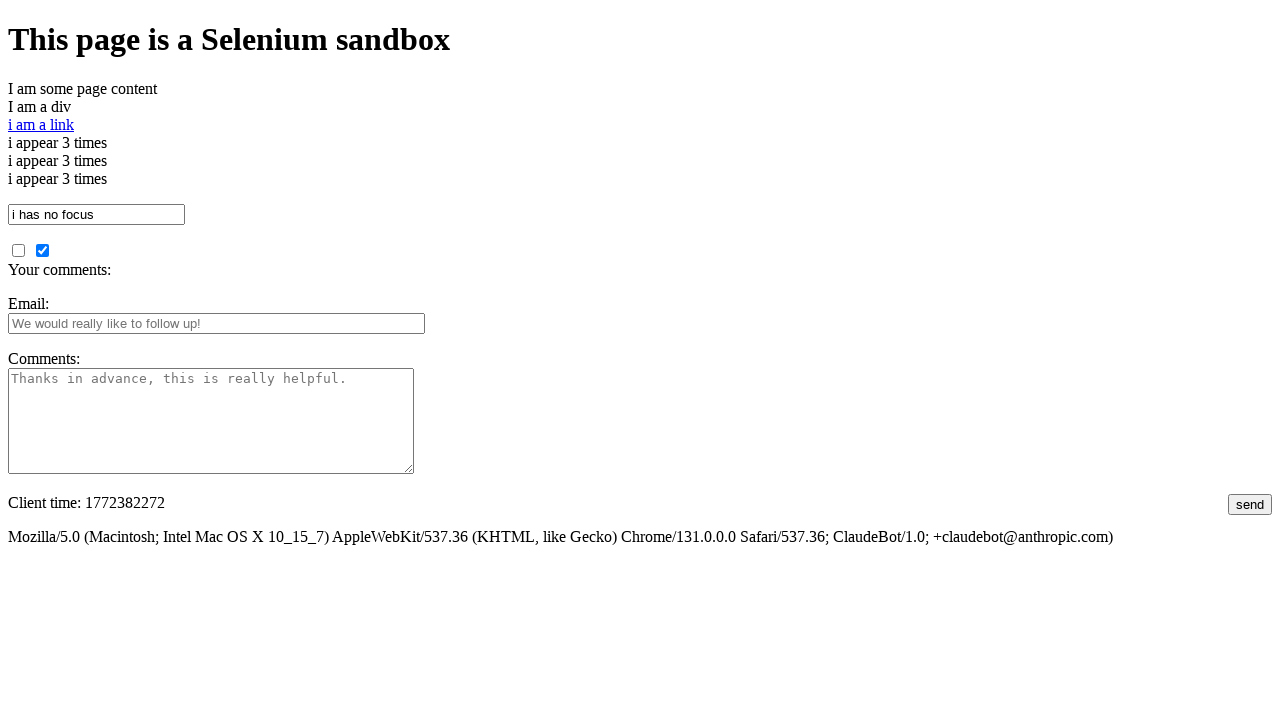

Clicked on the textbox element at (96, 214) on #i_am_a_textbox
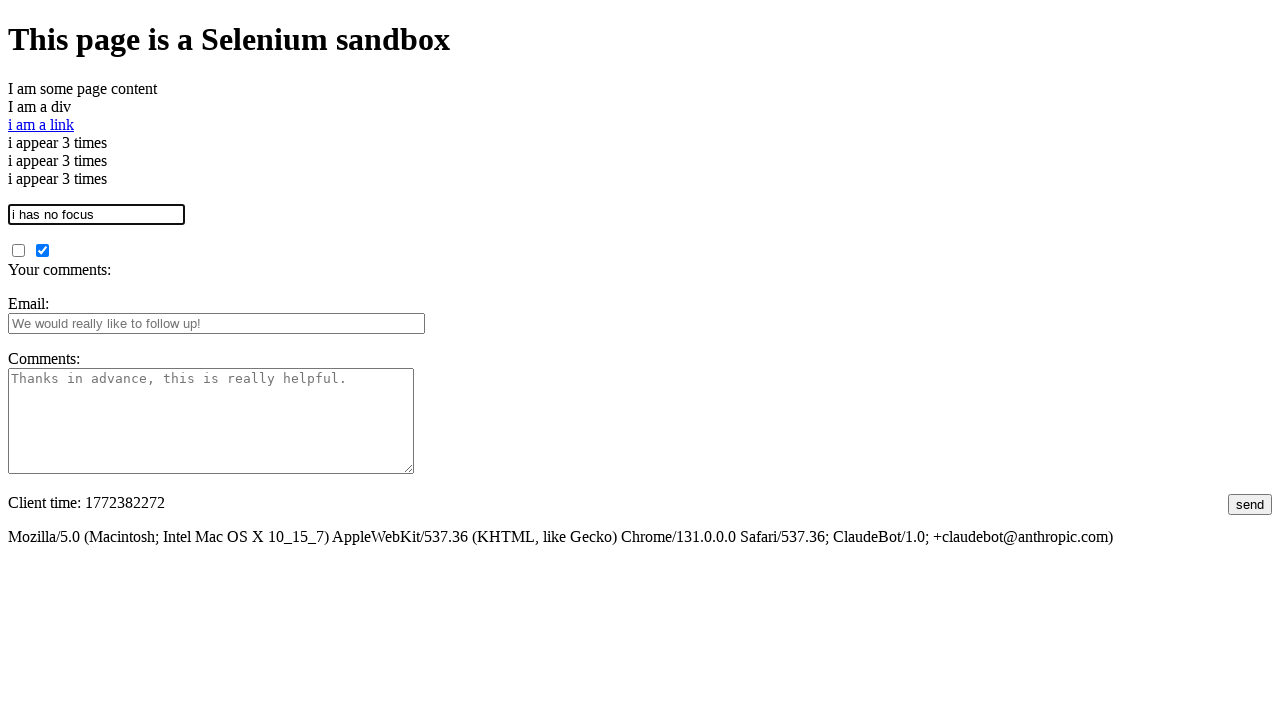

Filled textbox with 'This is some text' on #i_am_a_textbox
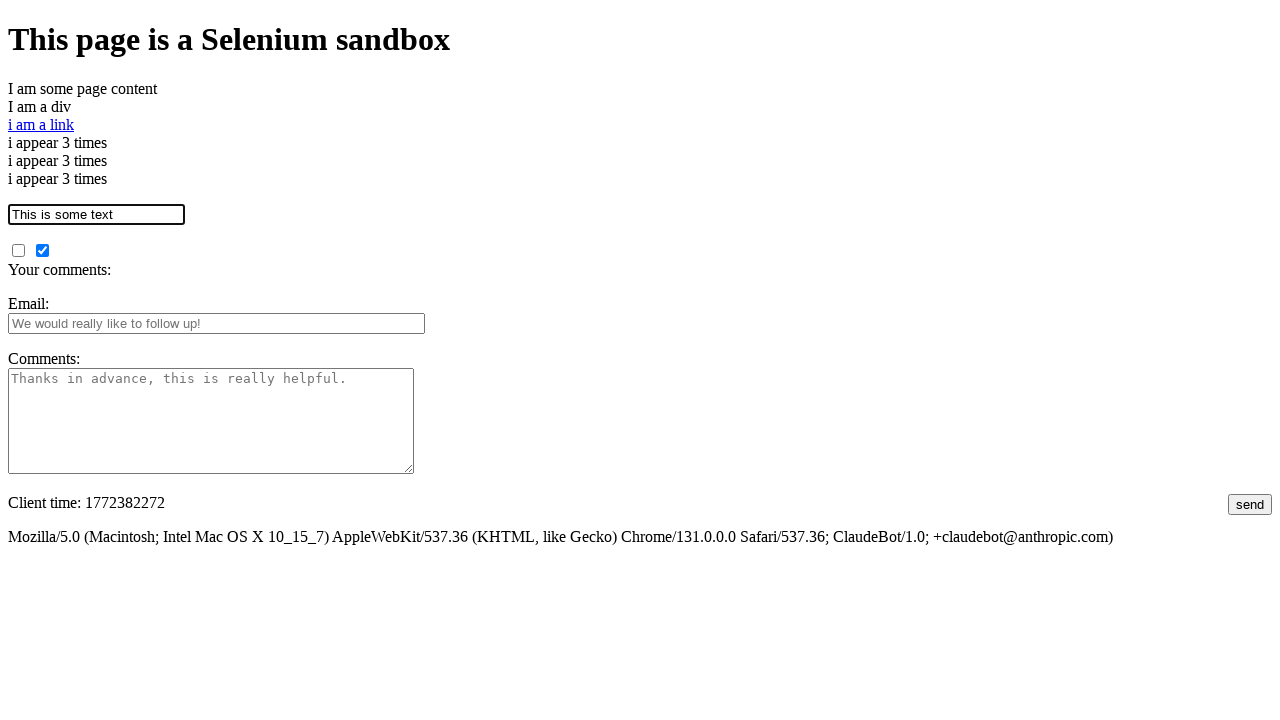

Verified that textbox contains the expected text
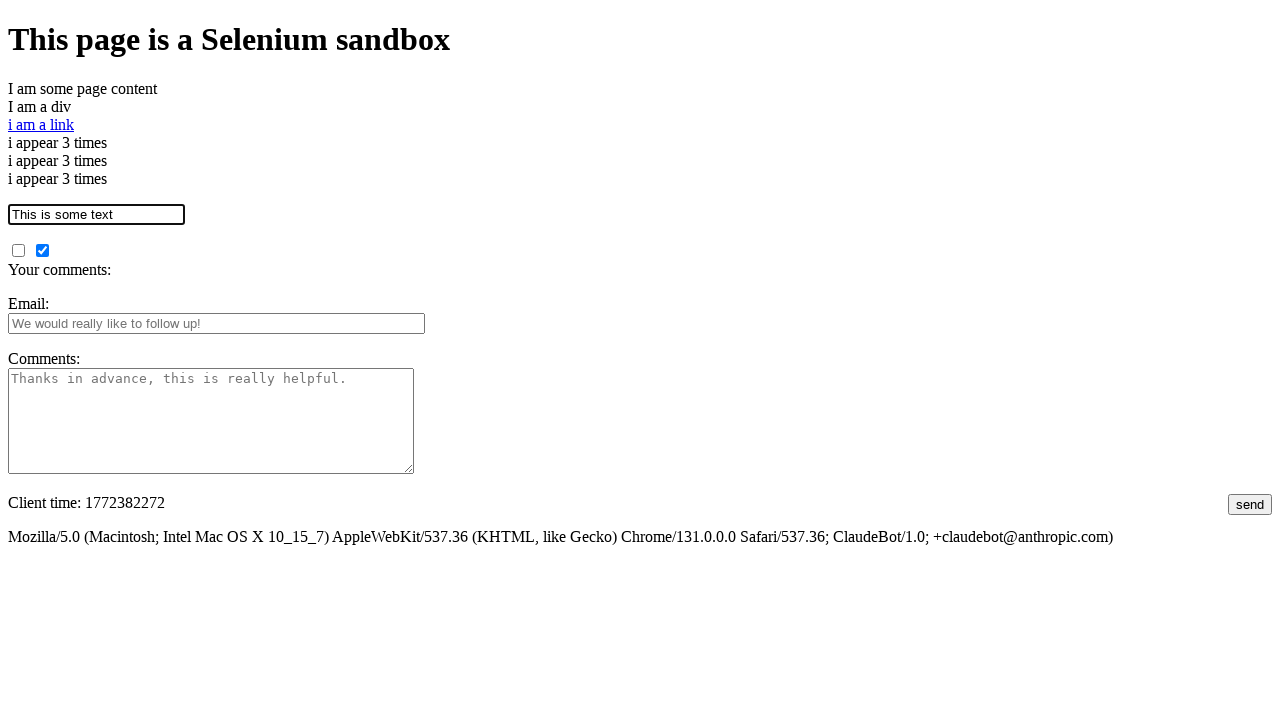

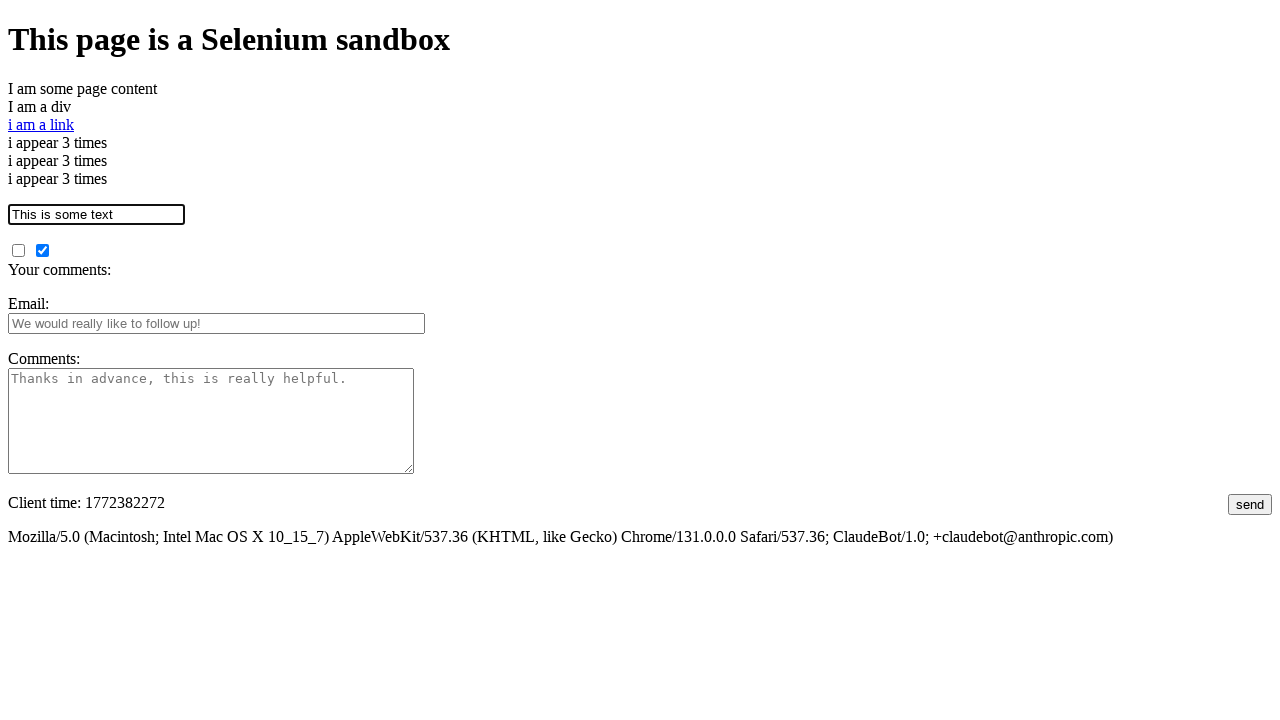